Tests the search functionality on python.org by entering a search query "pycon" and submitting the search form using the Enter key

Starting URL: http://www.python.org

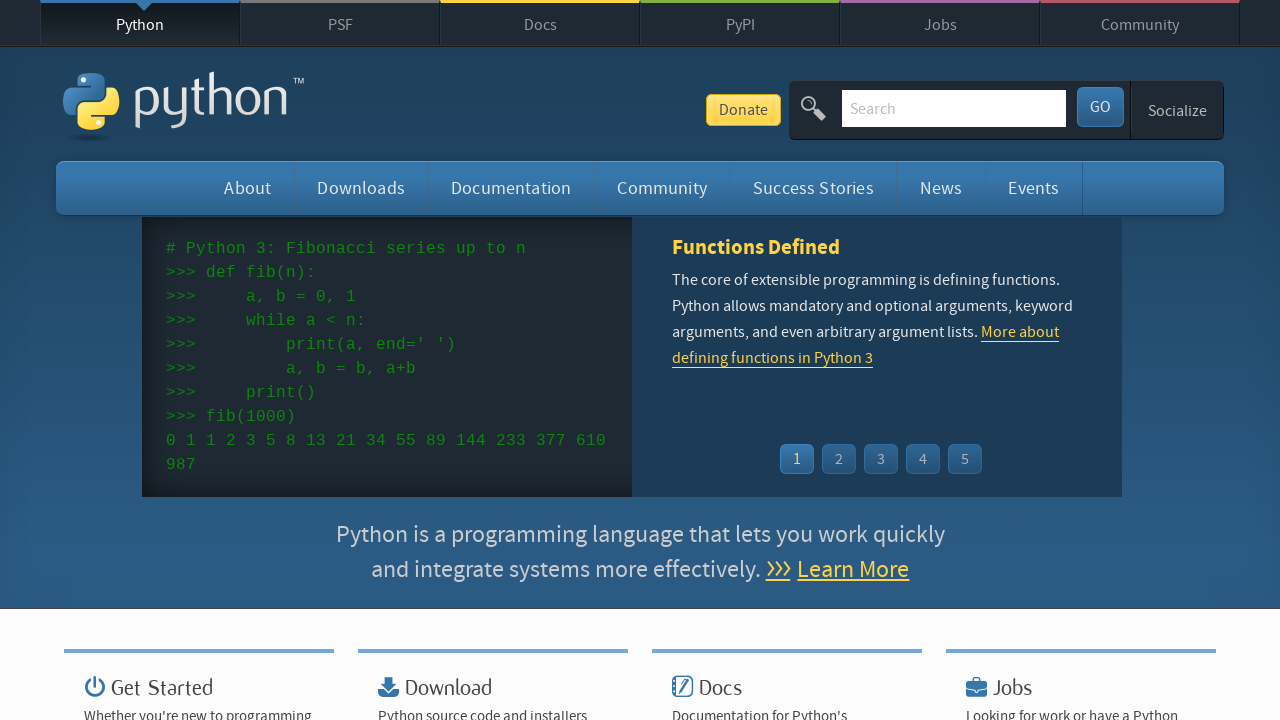

Filled search box with 'pycon' query on input[name='q']
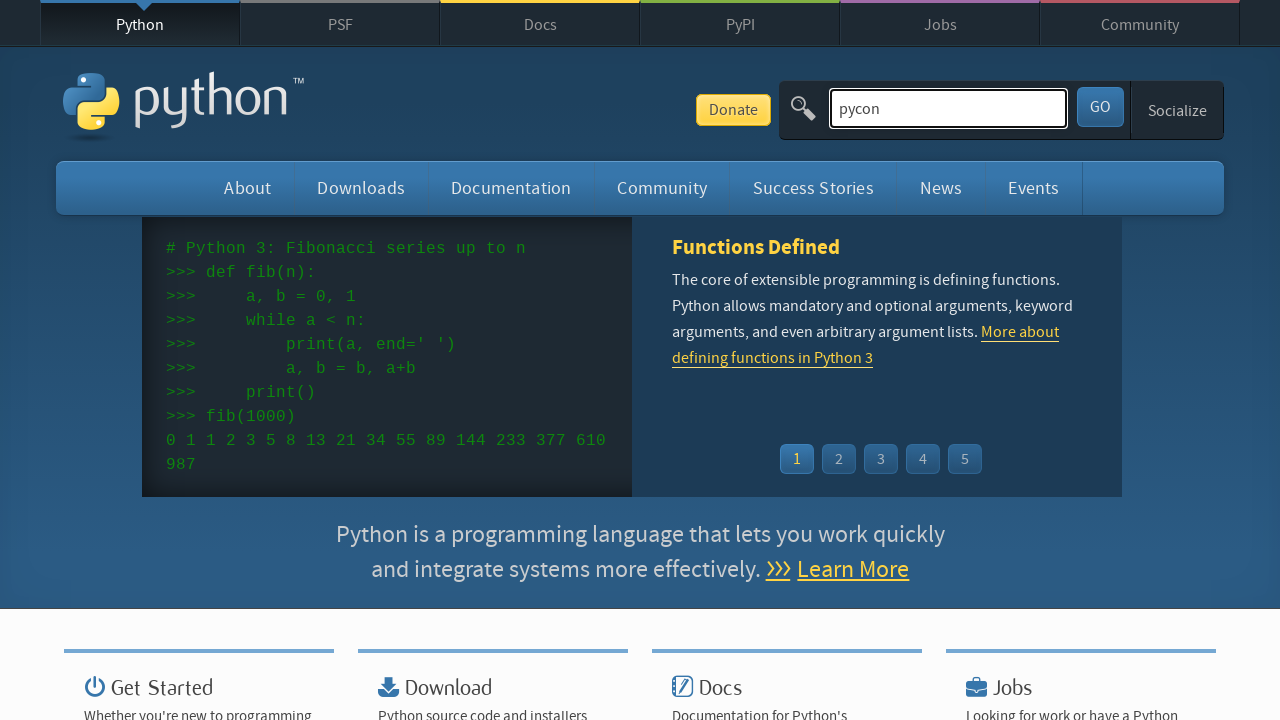

Pressed Enter to submit search form on input[name='q']
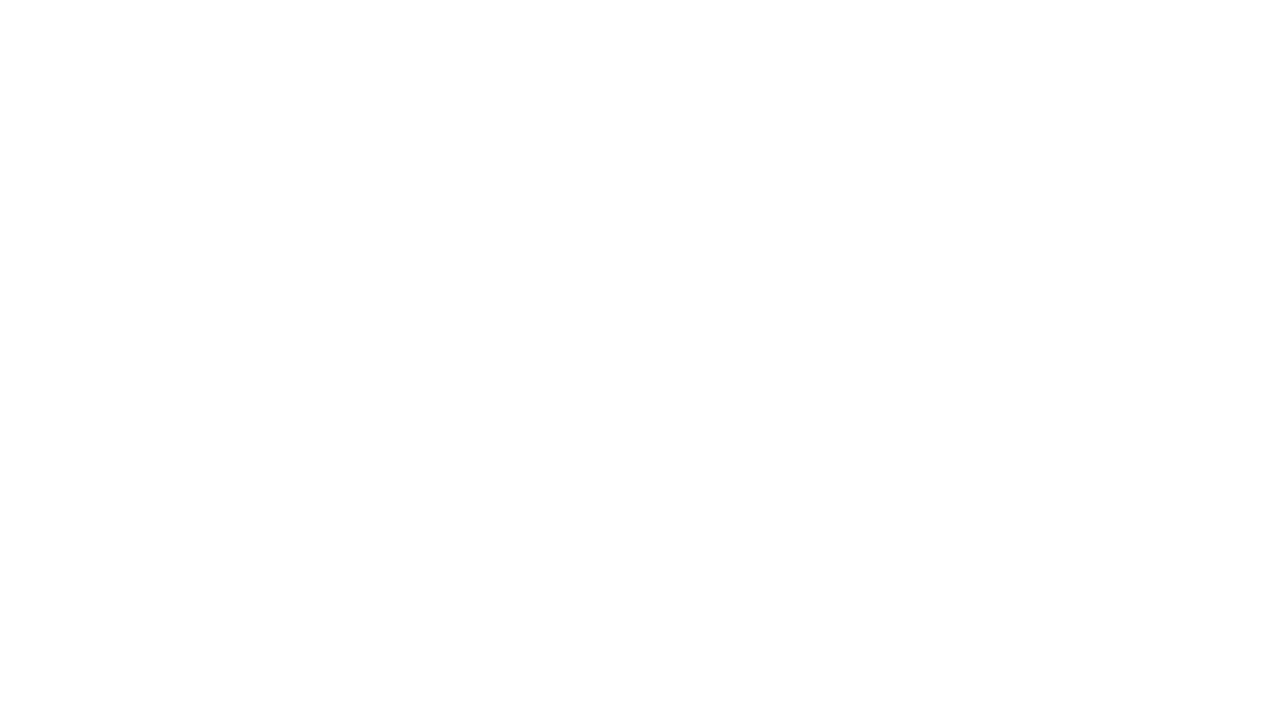

Search results page loaded successfully
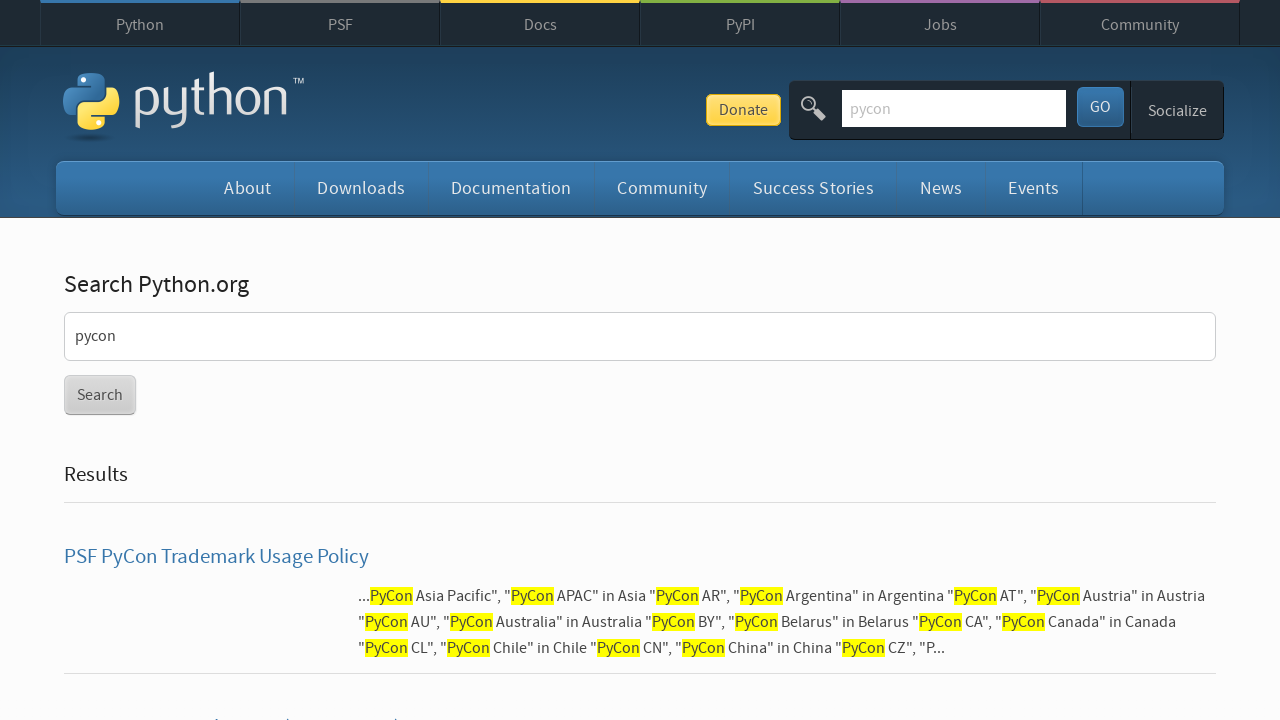

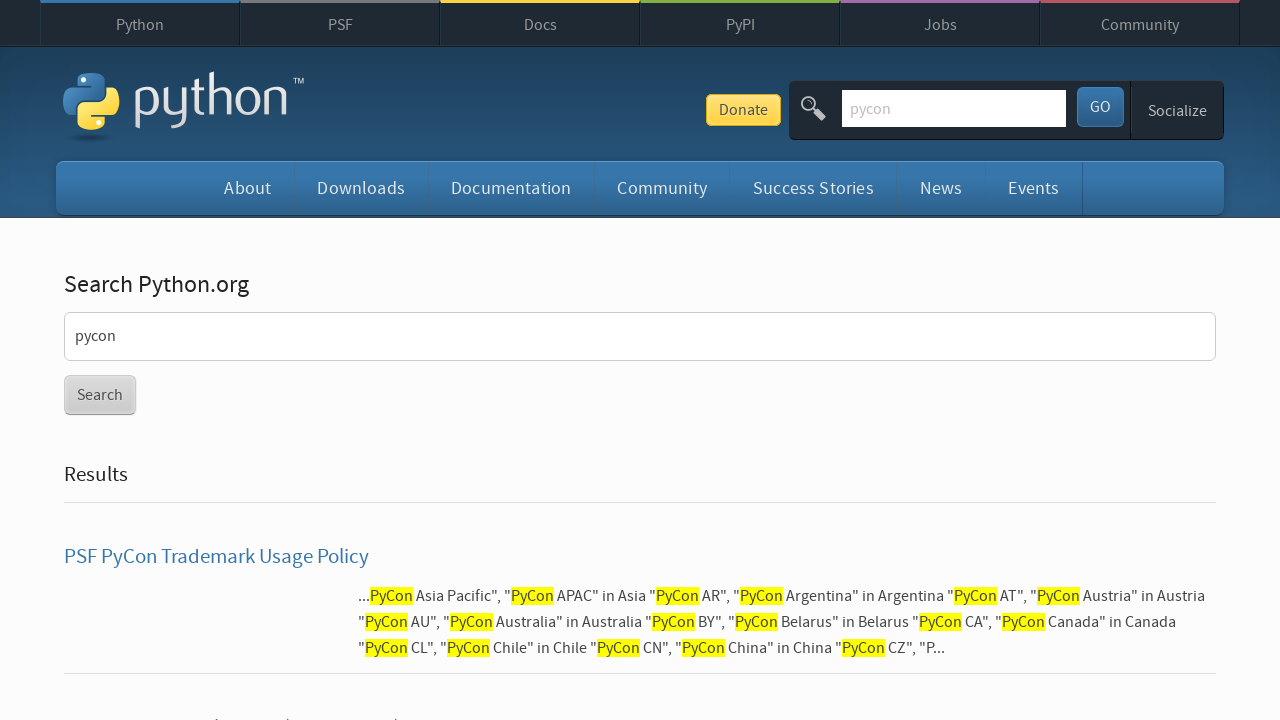